Verifies that the page title is "Get a Quote"

Starting URL: https://skryabin.com/market/quote.html

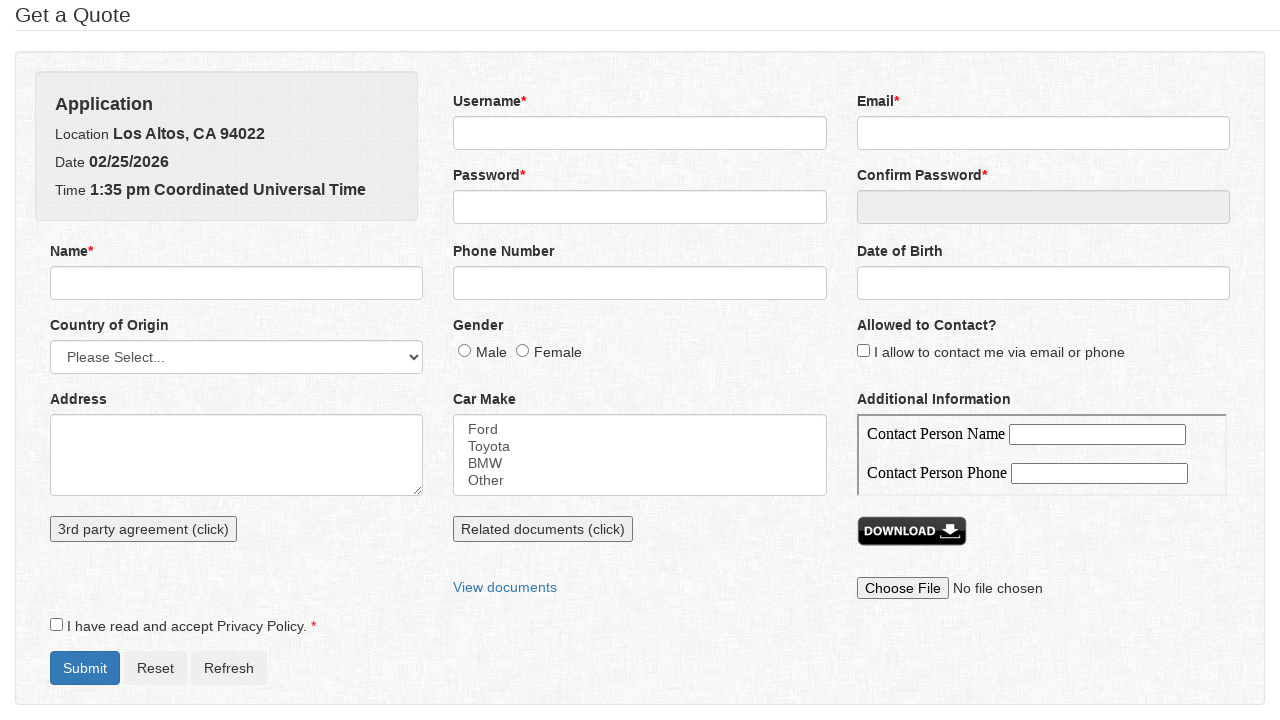

Navigated to quote page at https://skryabin.com/market/quote.html
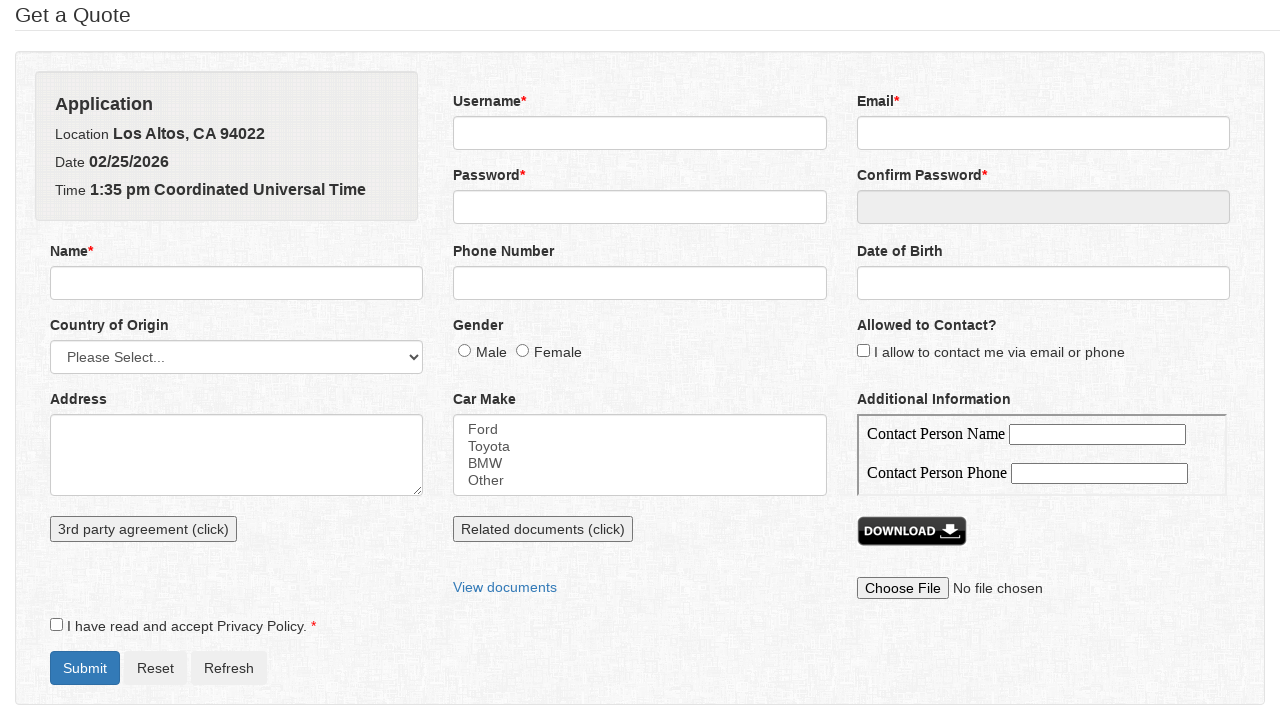

Verified page title is 'Get a Quote'
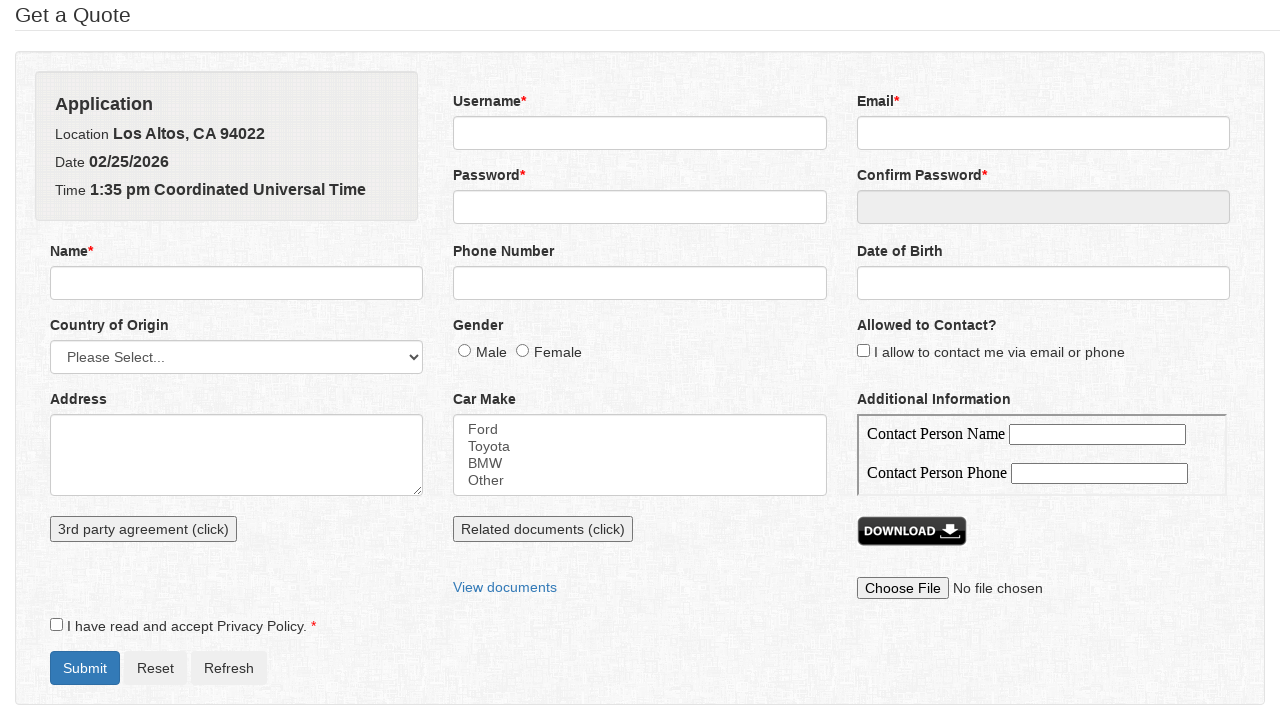

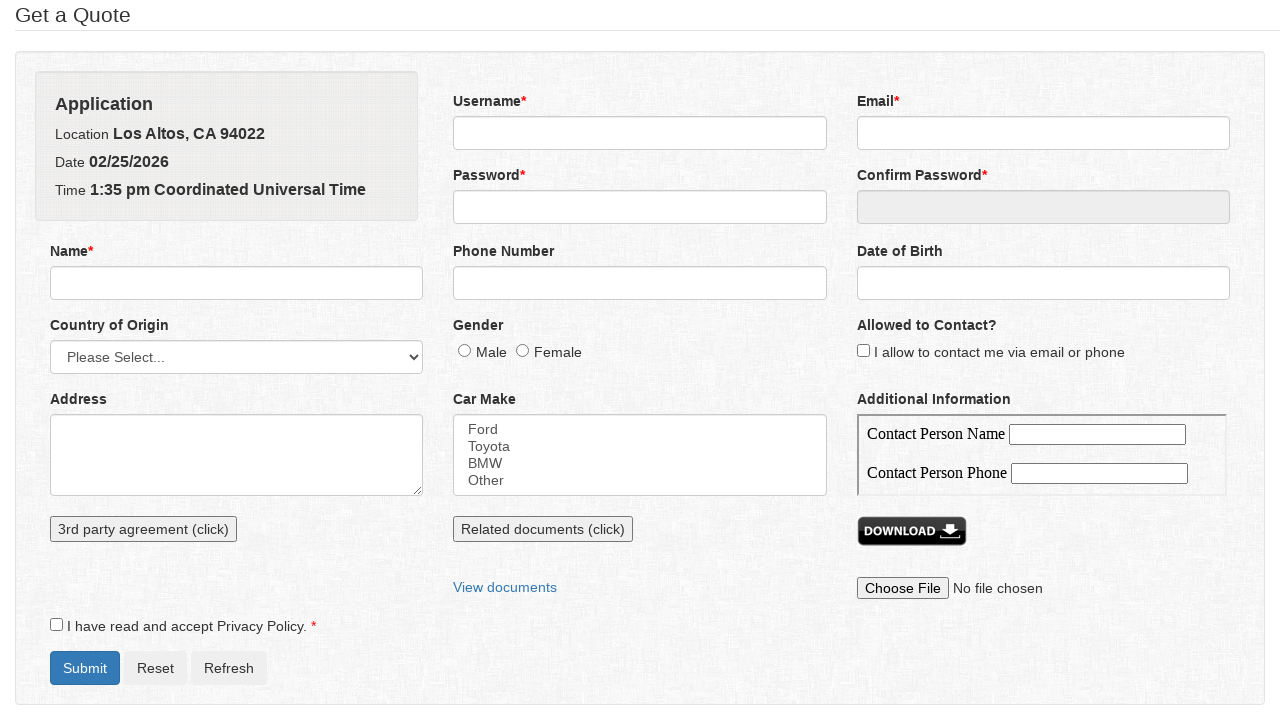